Tests handling a JavaScript prompt dialog by clicking a button and dismissing (Cancel) the prompt

Starting URL: https://the-internet.herokuapp.com/javascript_alerts

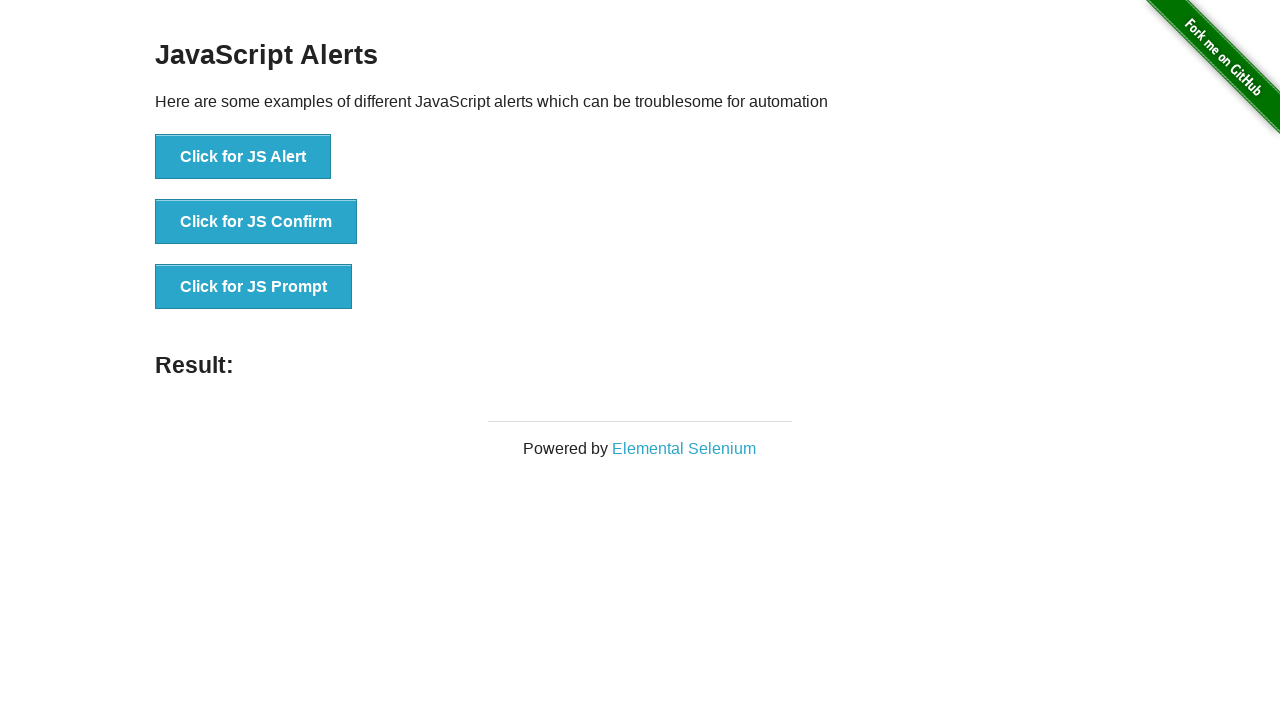

Set up dialog handler to dismiss prompts
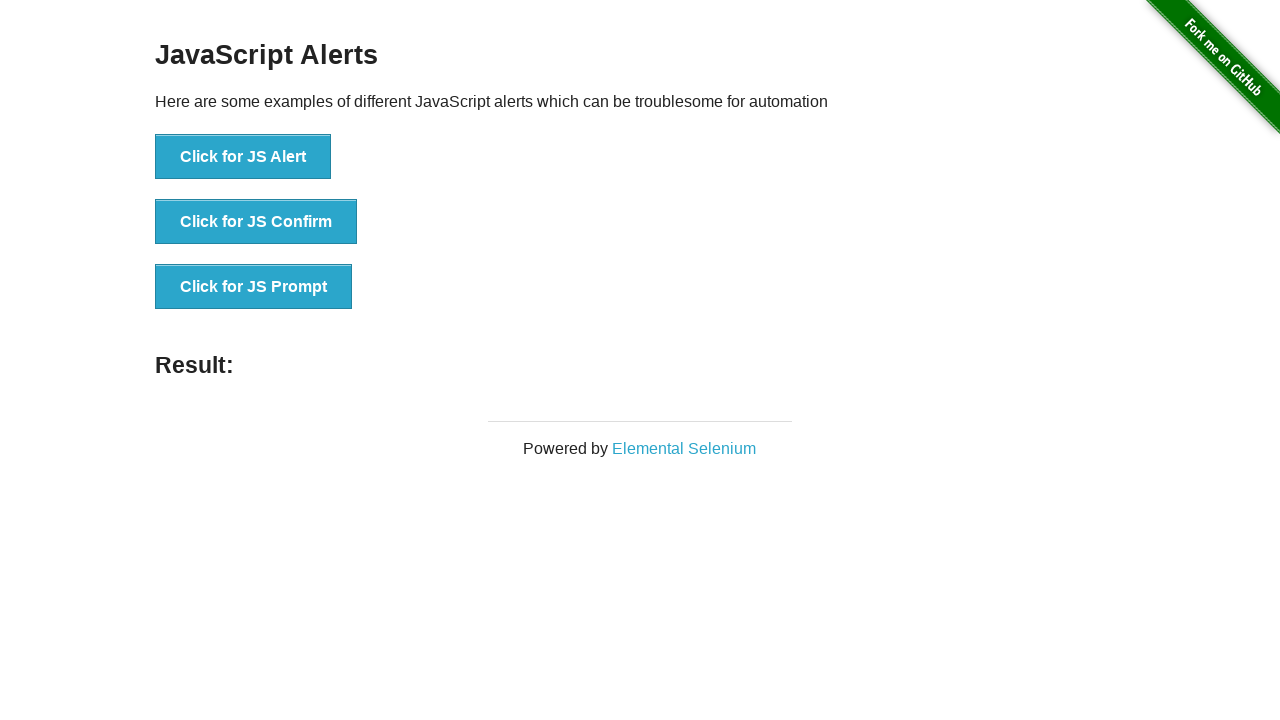

Clicked button to trigger JavaScript prompt dialog at (254, 287) on text=Click for JS Prompt
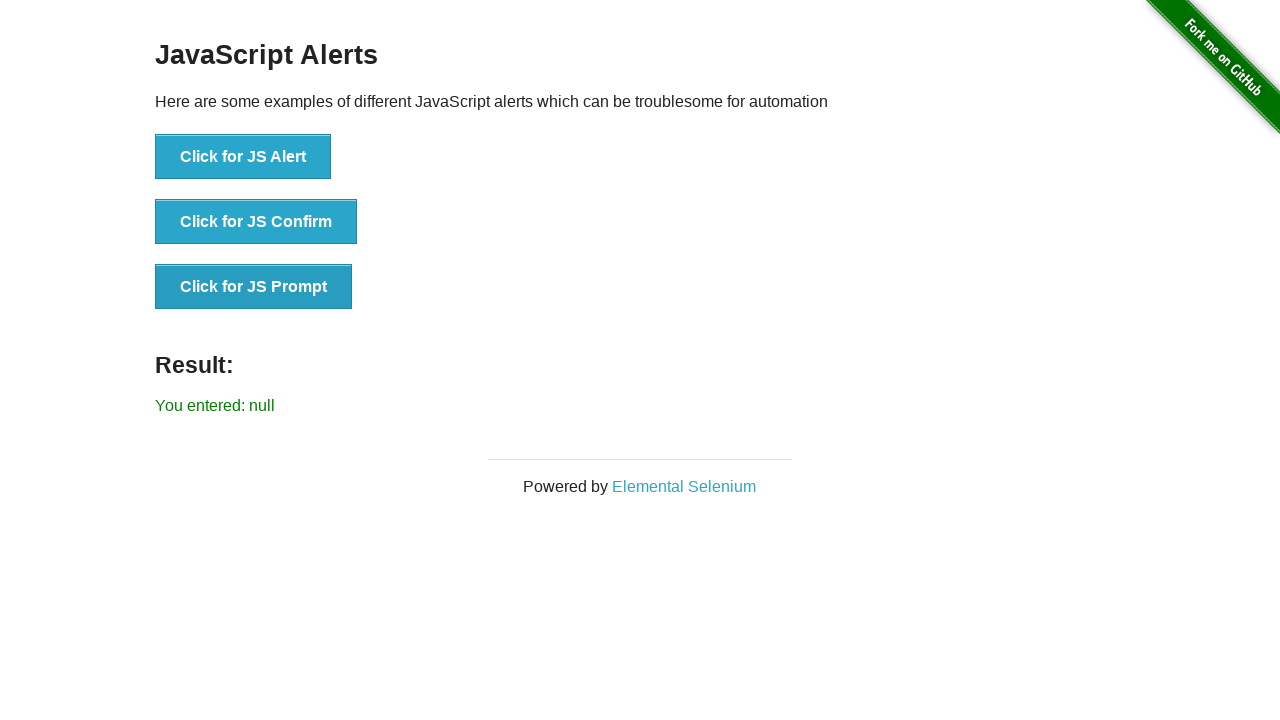

Waited for dialog handling to complete after dismissing prompt
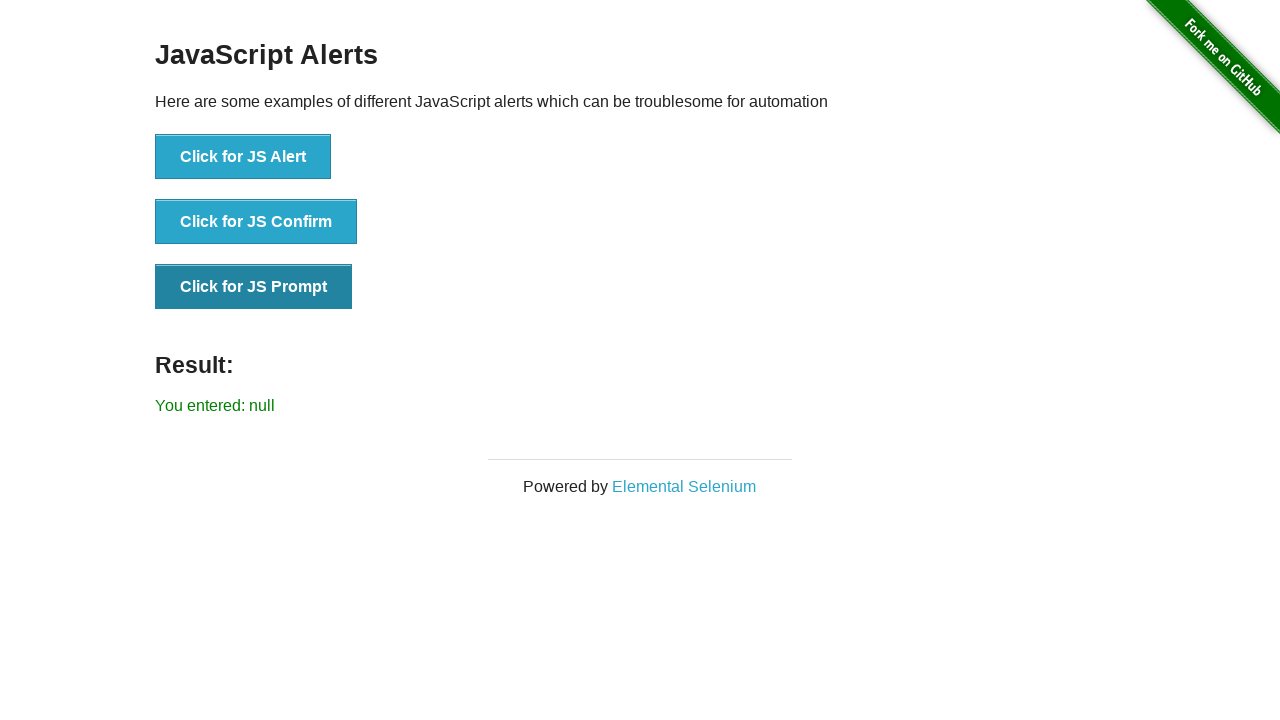

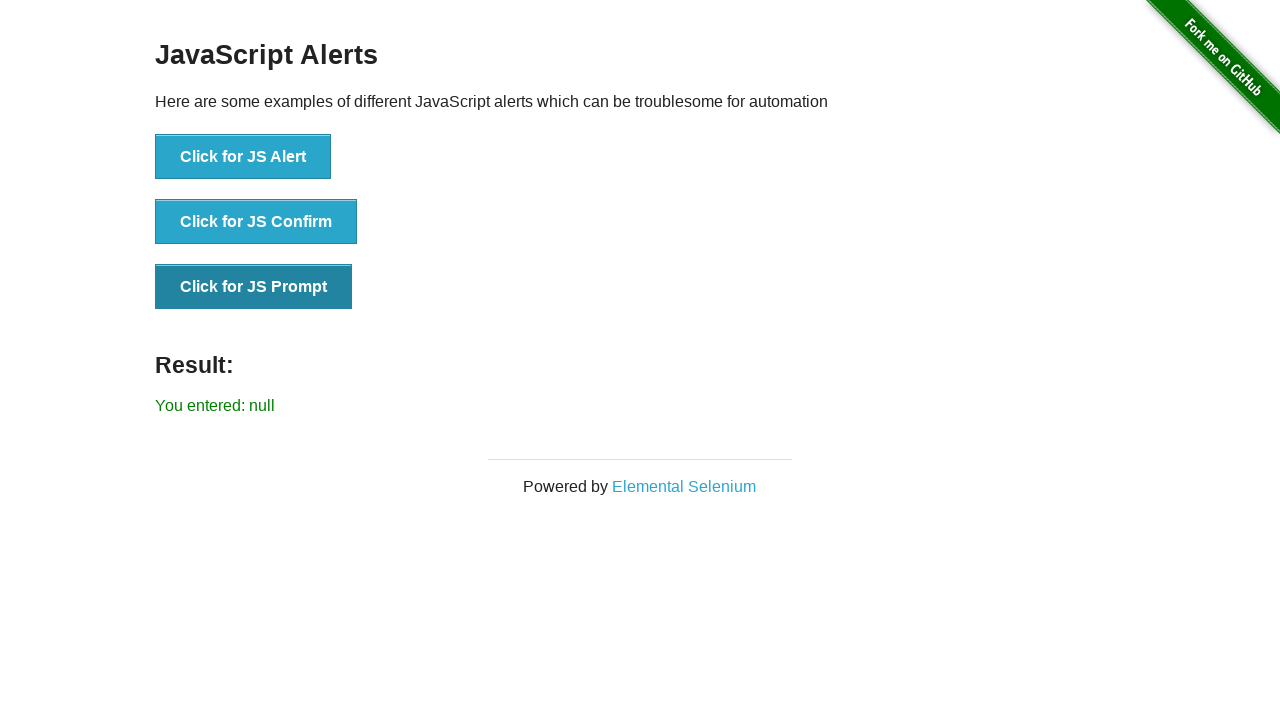